Navigates to an arXiv paper abstract page and verifies that the paper title, abstract, and PDF download link are present and accessible.

Starting URL: https://arxiv.org/abs/2107.03377

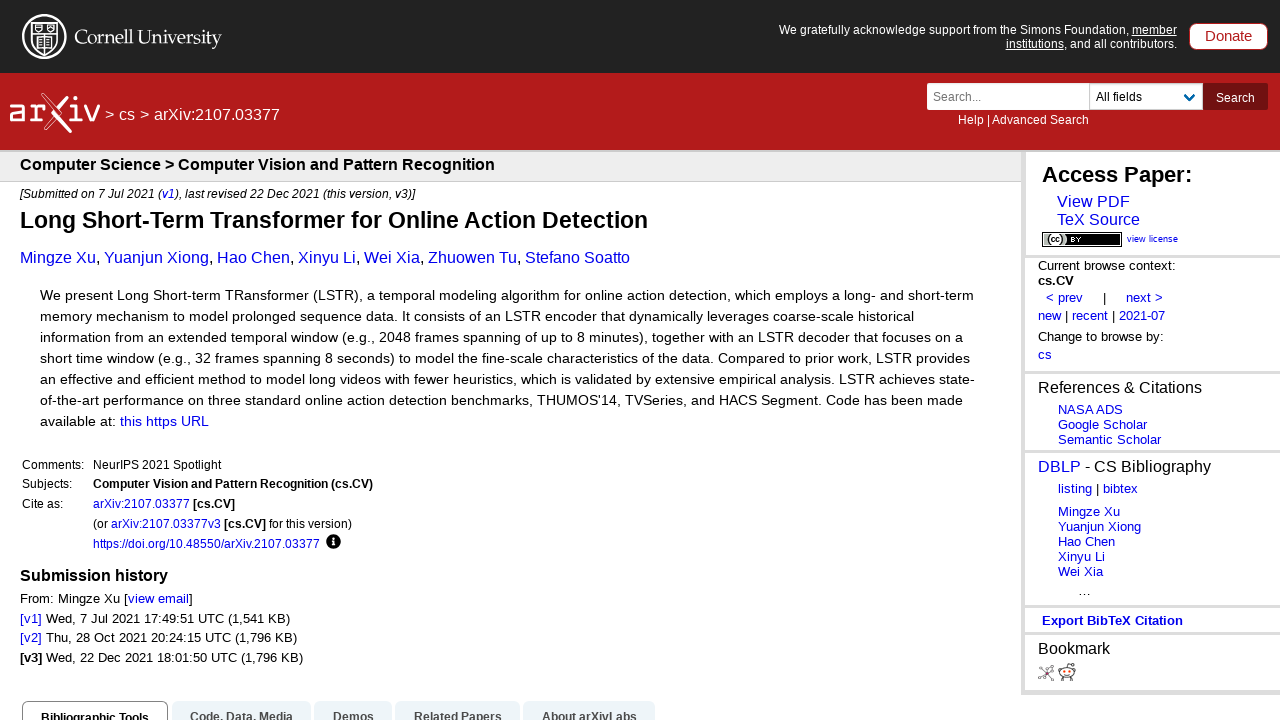

Navigated to arXiv paper abstract page at https://arxiv.org/abs/2107.03377
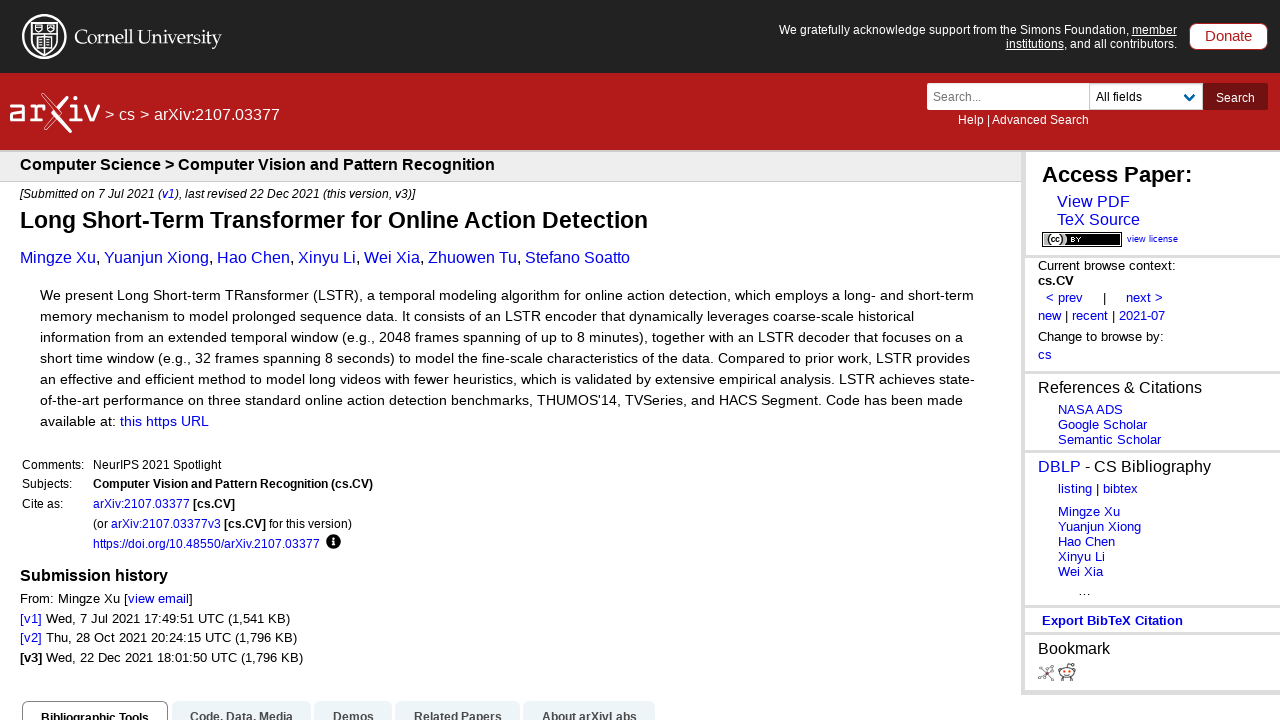

Paper title element loaded and visible
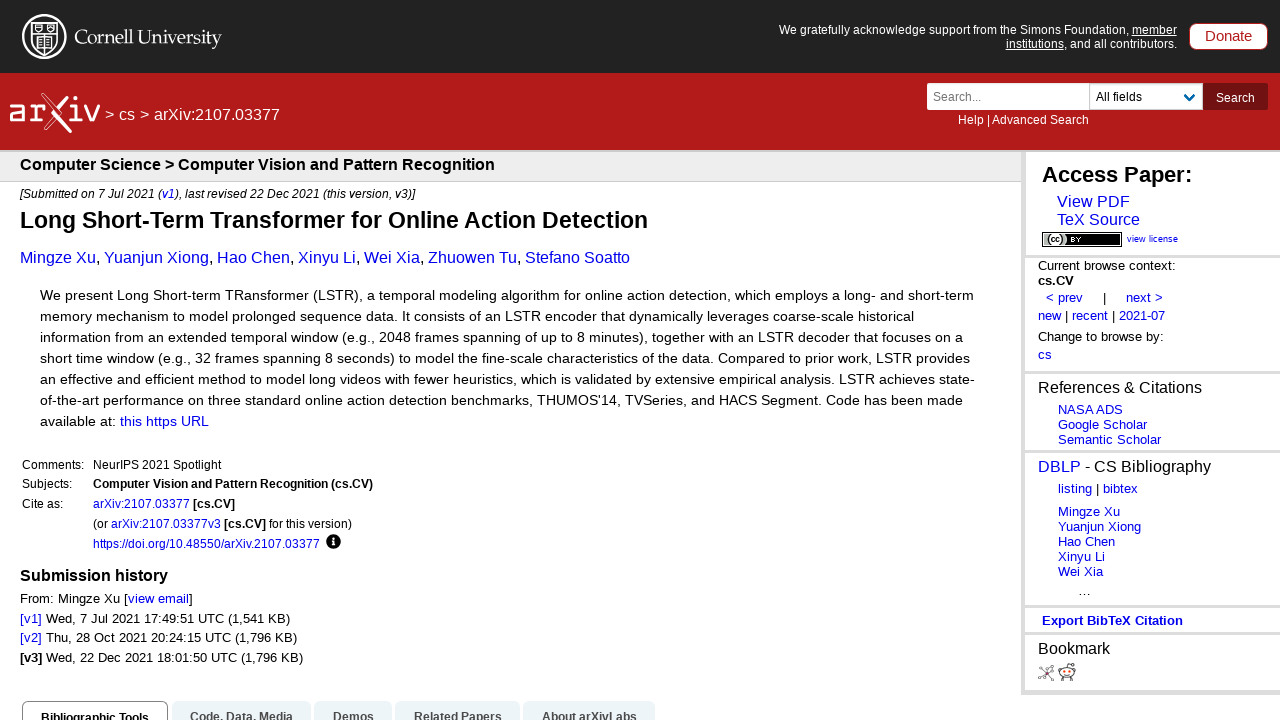

Paper title element confirmed present on page
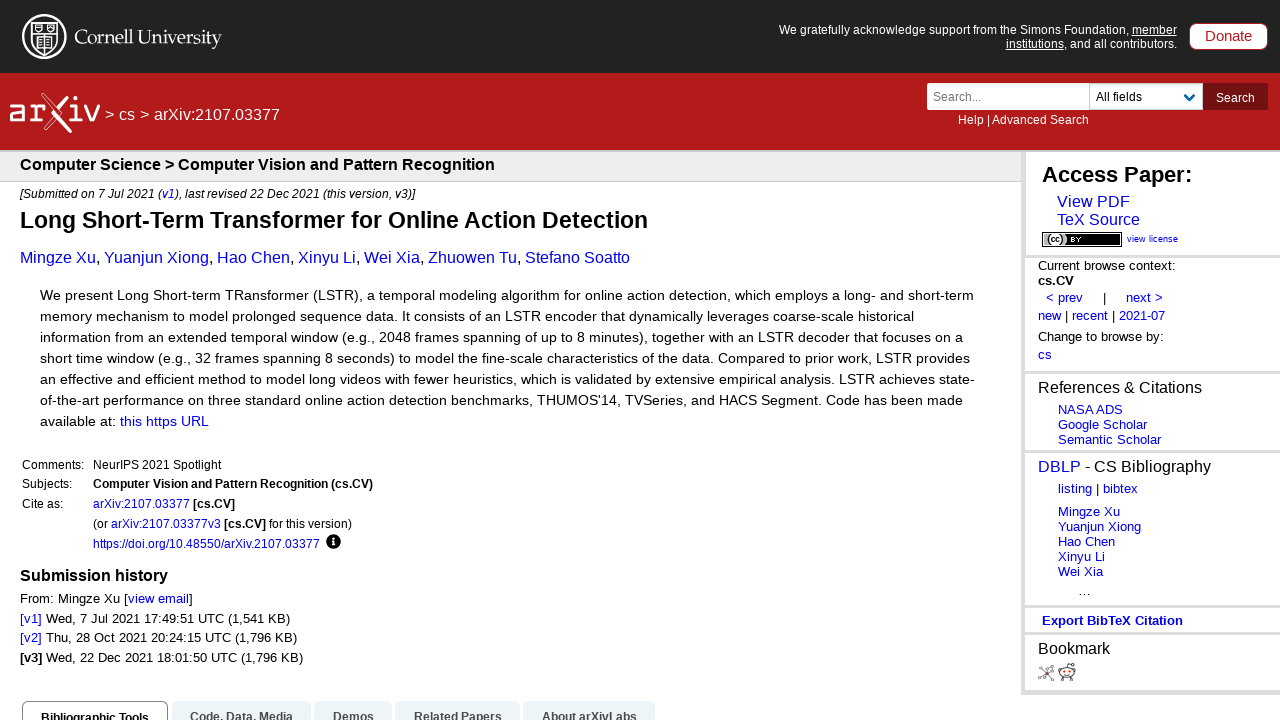

Paper abstract section loaded and visible
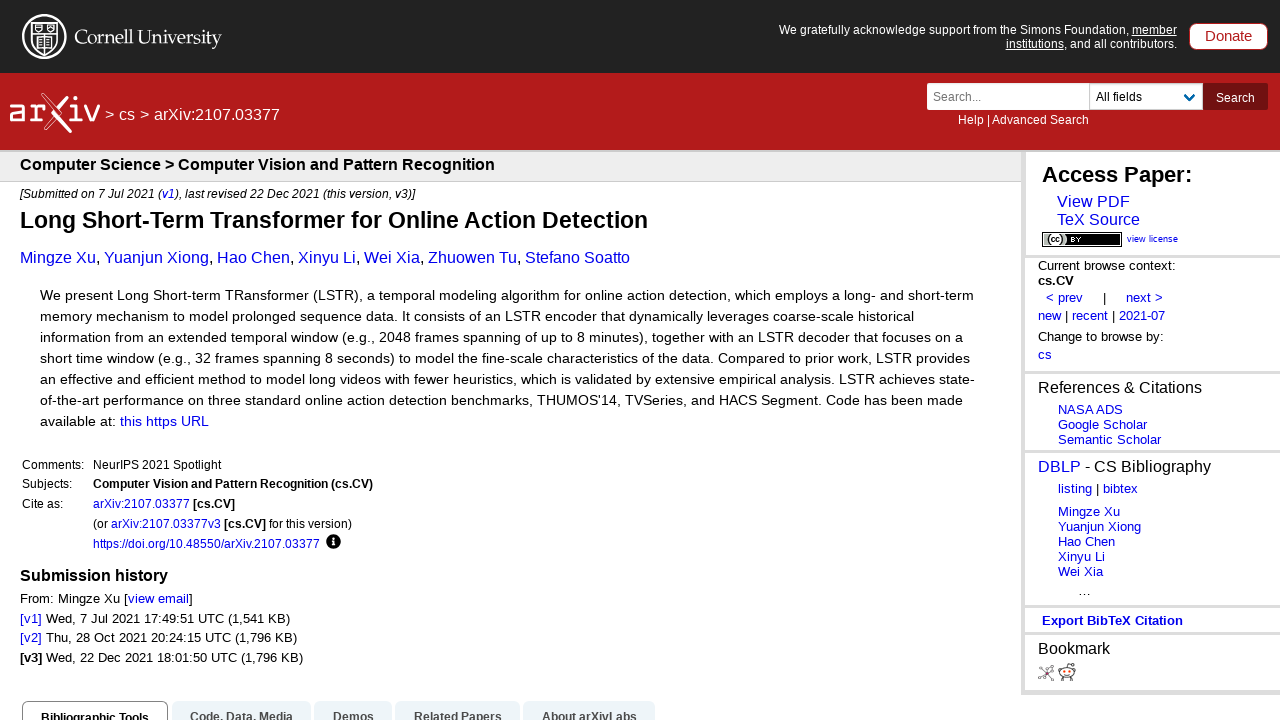

PDF download button located and confirmed present
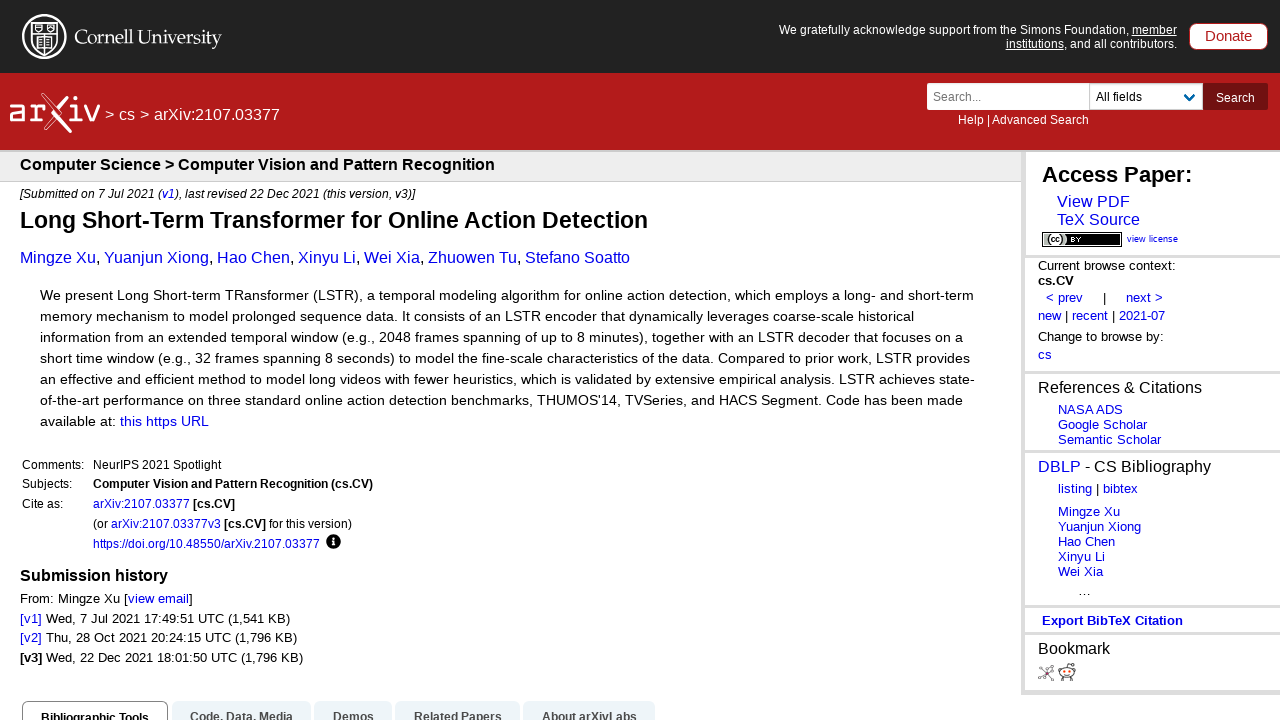

Clicked PDF download button to verify functionality at (1094, 202) on .abs-button.download-pdf
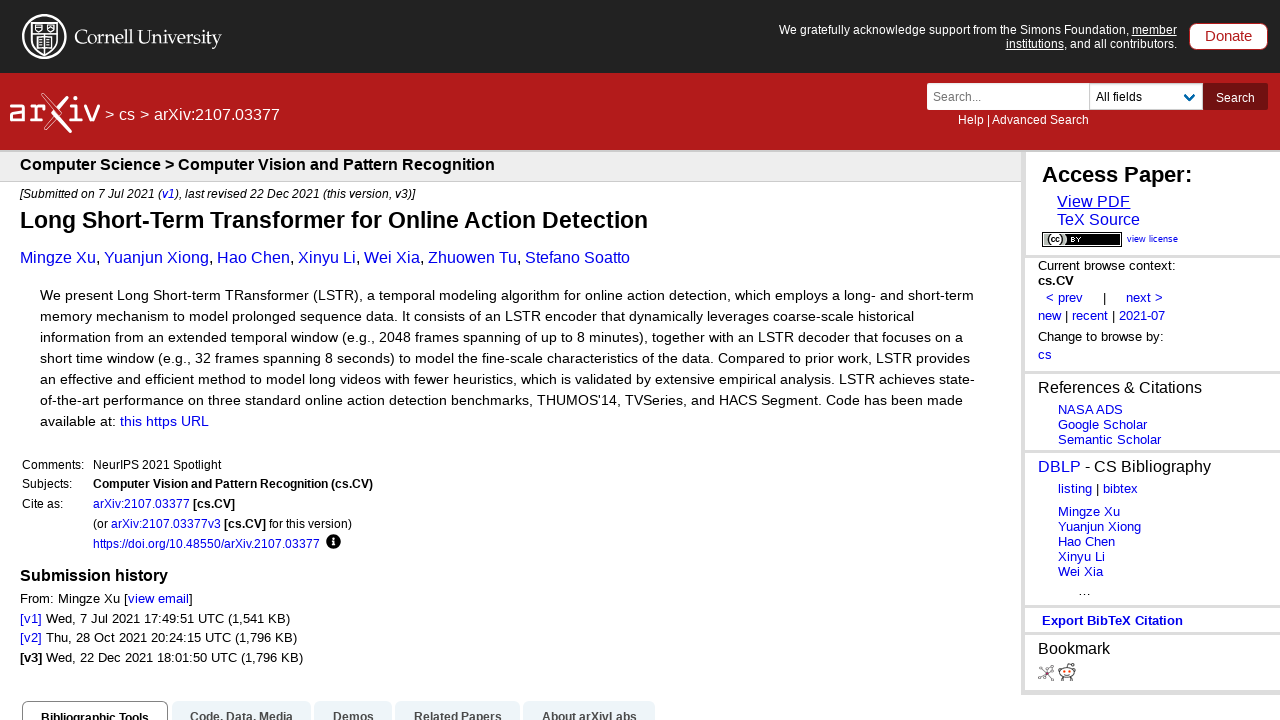

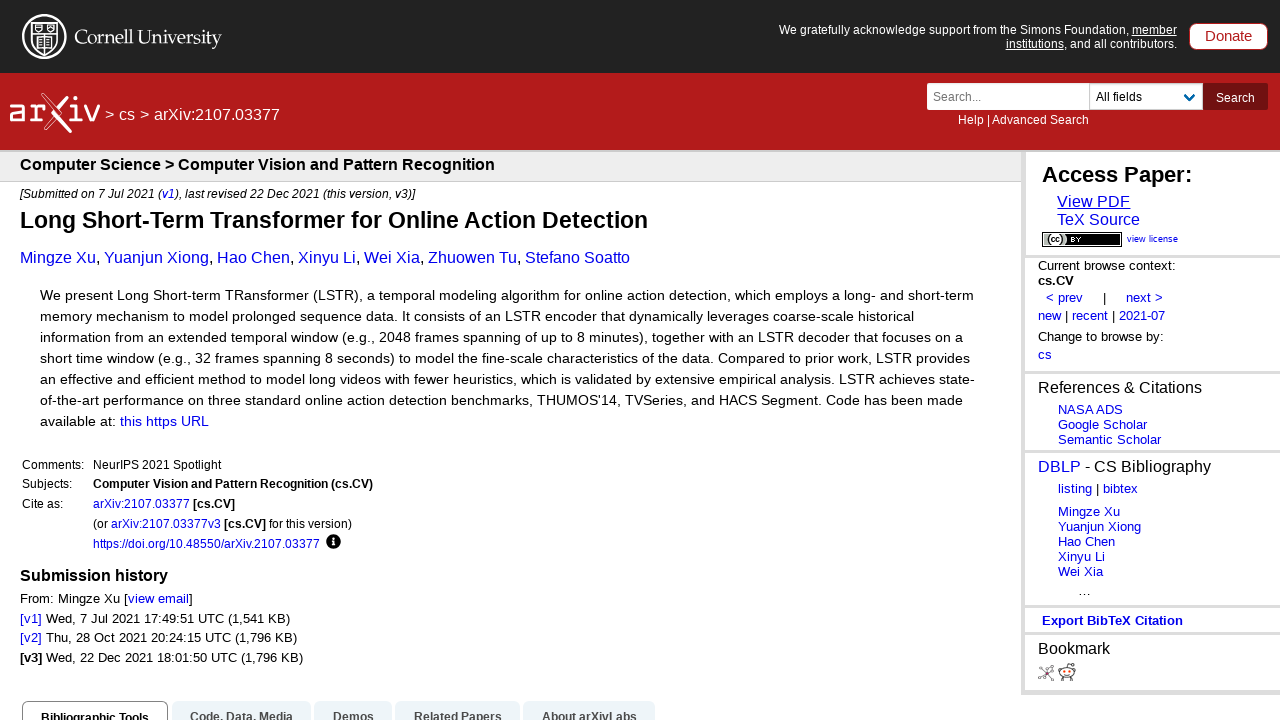